Navigates to the History section by clicking the History button in the navigation menu.

Starting URL: https://mr-usackiy.github.io/amici-D-italia/index.html#

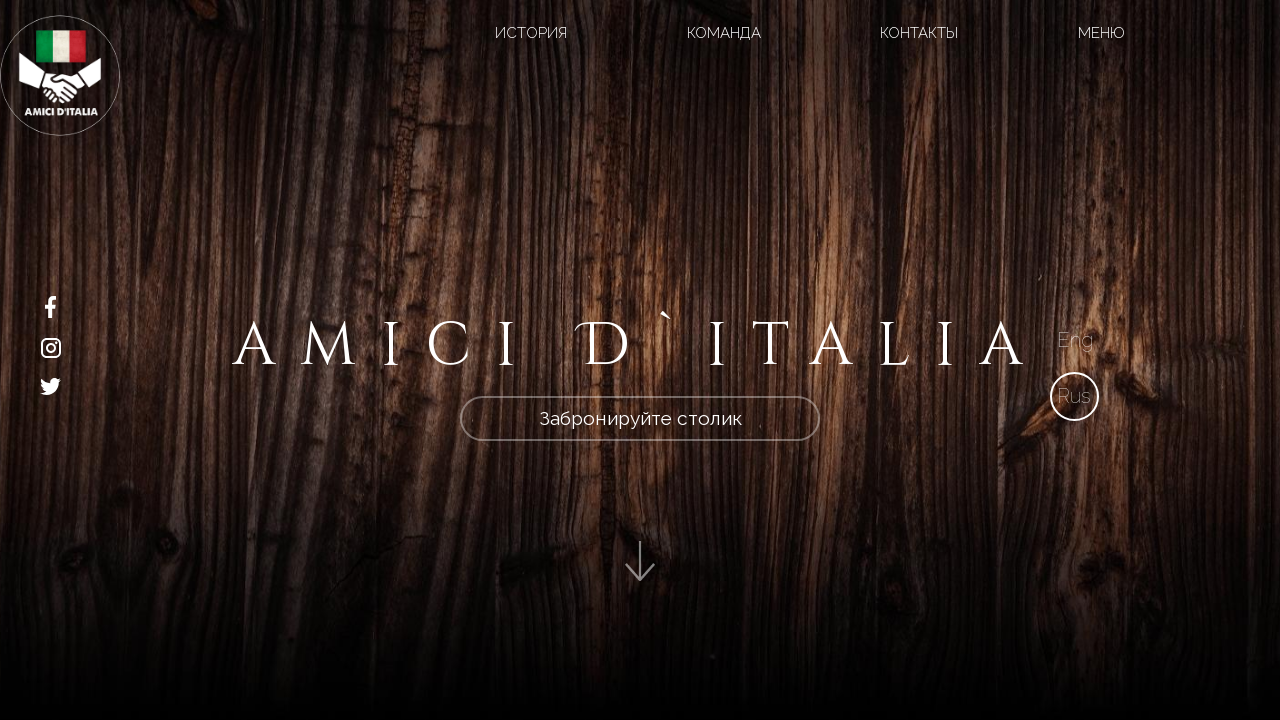

Clicked History button in navigation menu at (531, 33) on xpath=/html/body/div[2]/header/div/div[2]/ul/li[1]/a
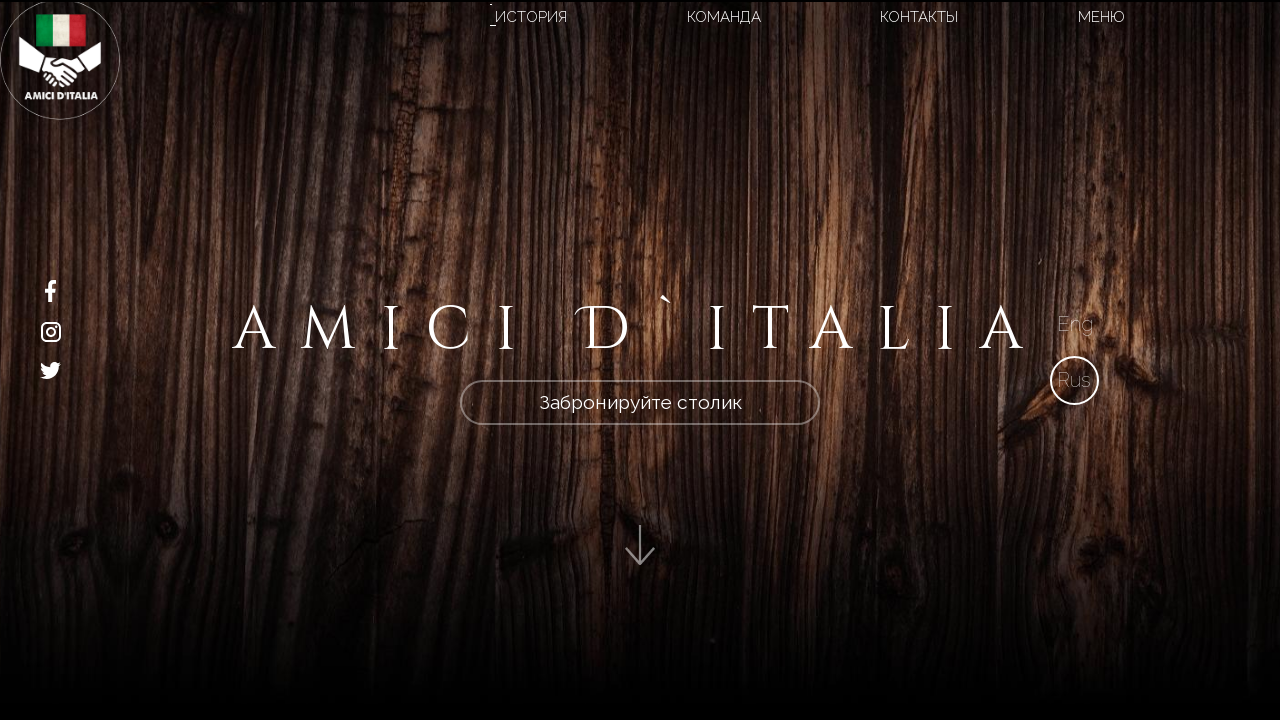

Verified navigation to History section (index.html#section-2)
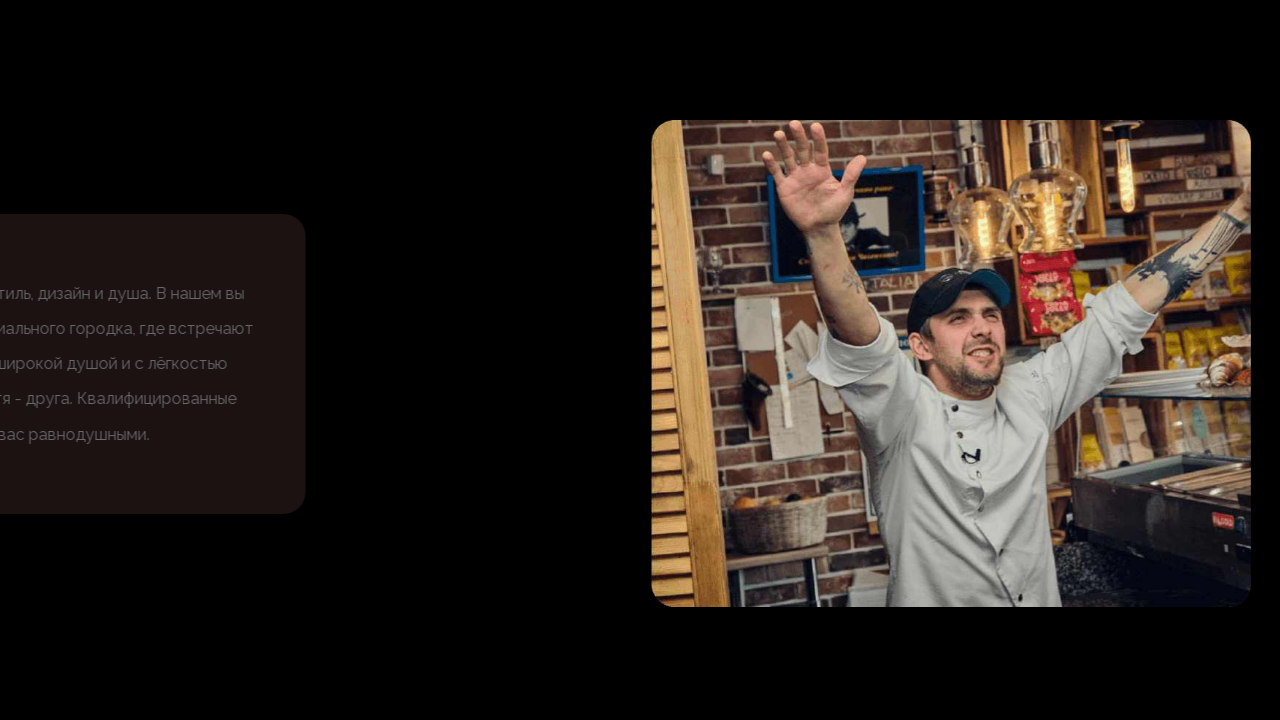

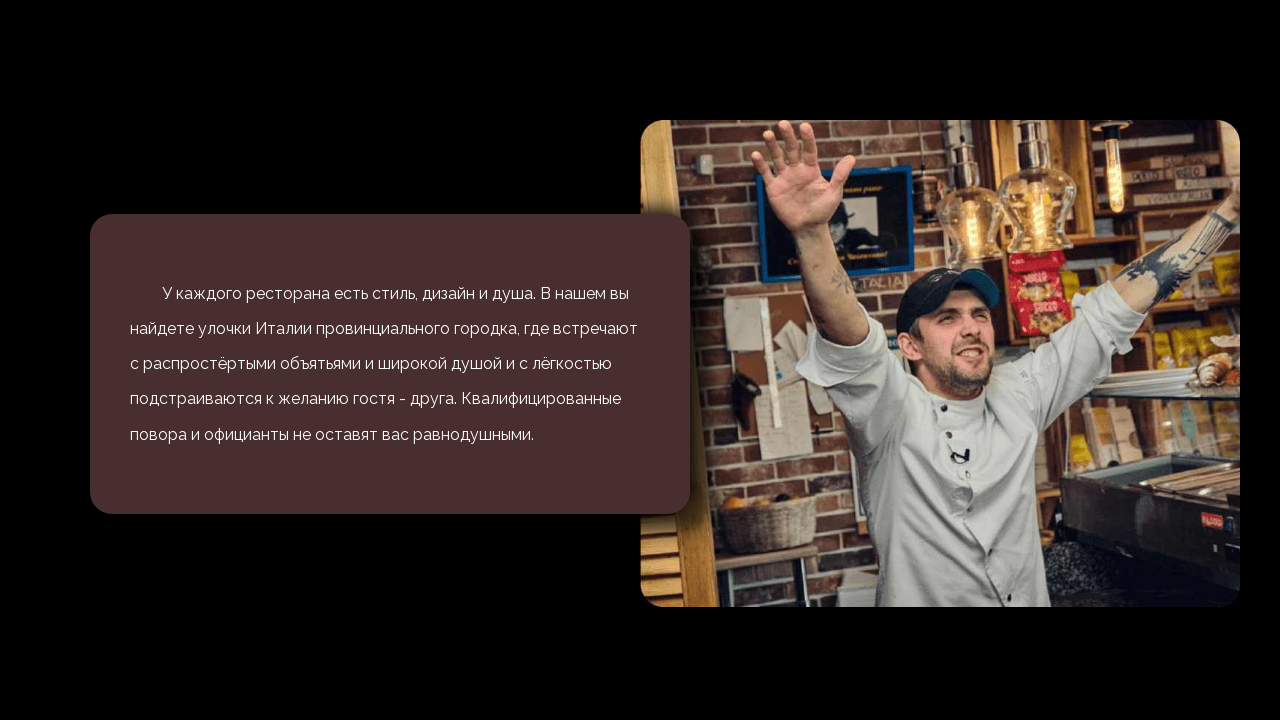